Tests drag and drop functionality by dragging an element and dropping it onto a target drop zone on the DemoQA droppable page

Starting URL: https://demoqa.com/droppable

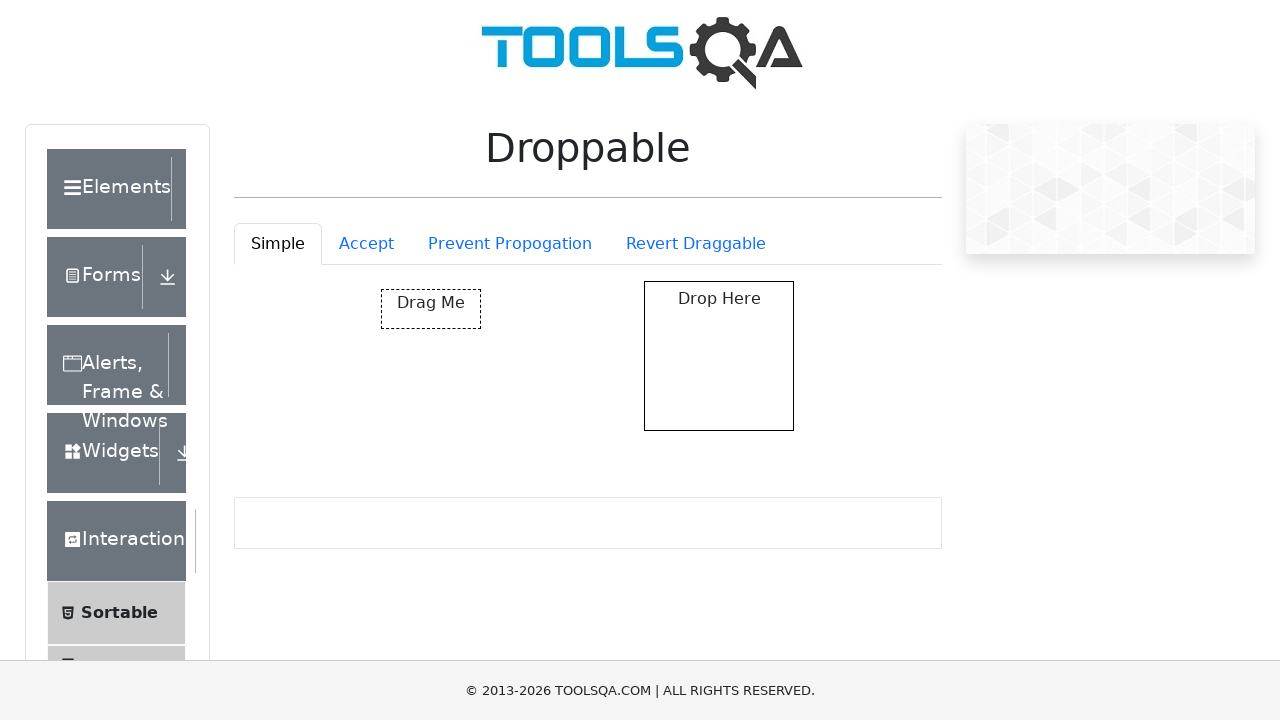

Waited for draggable element to be visible
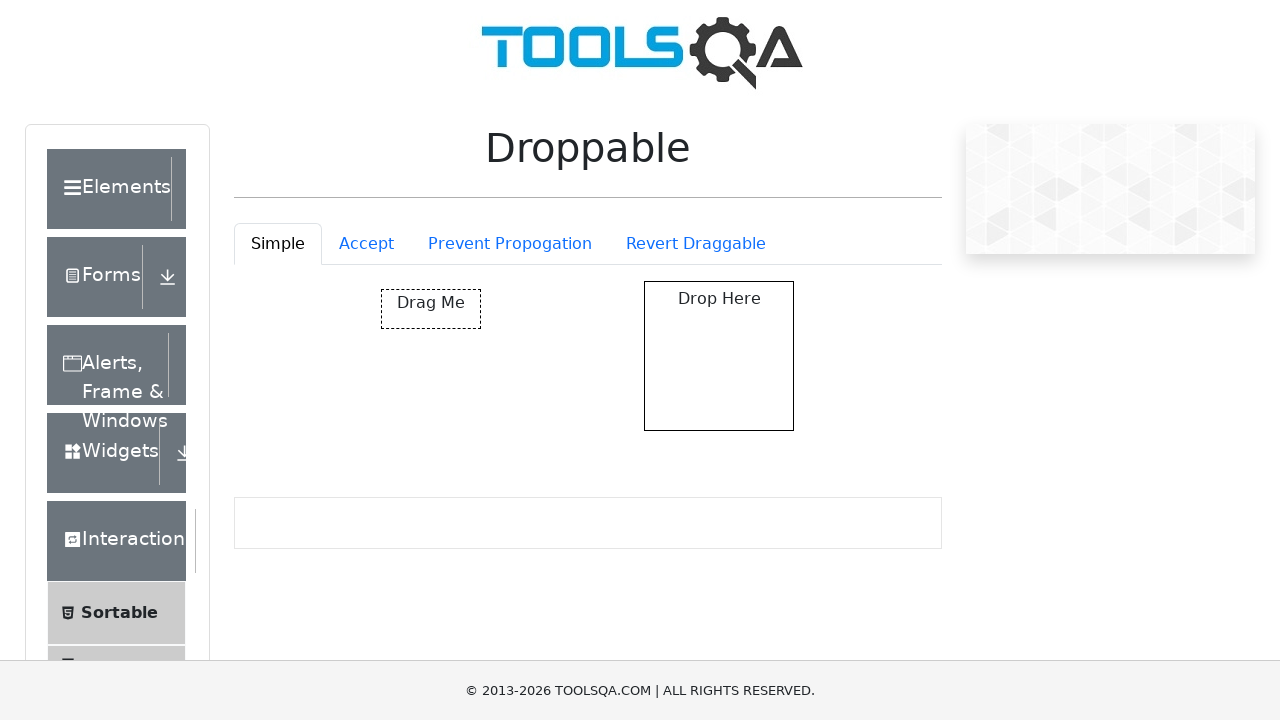

Waited for droppable element to be visible
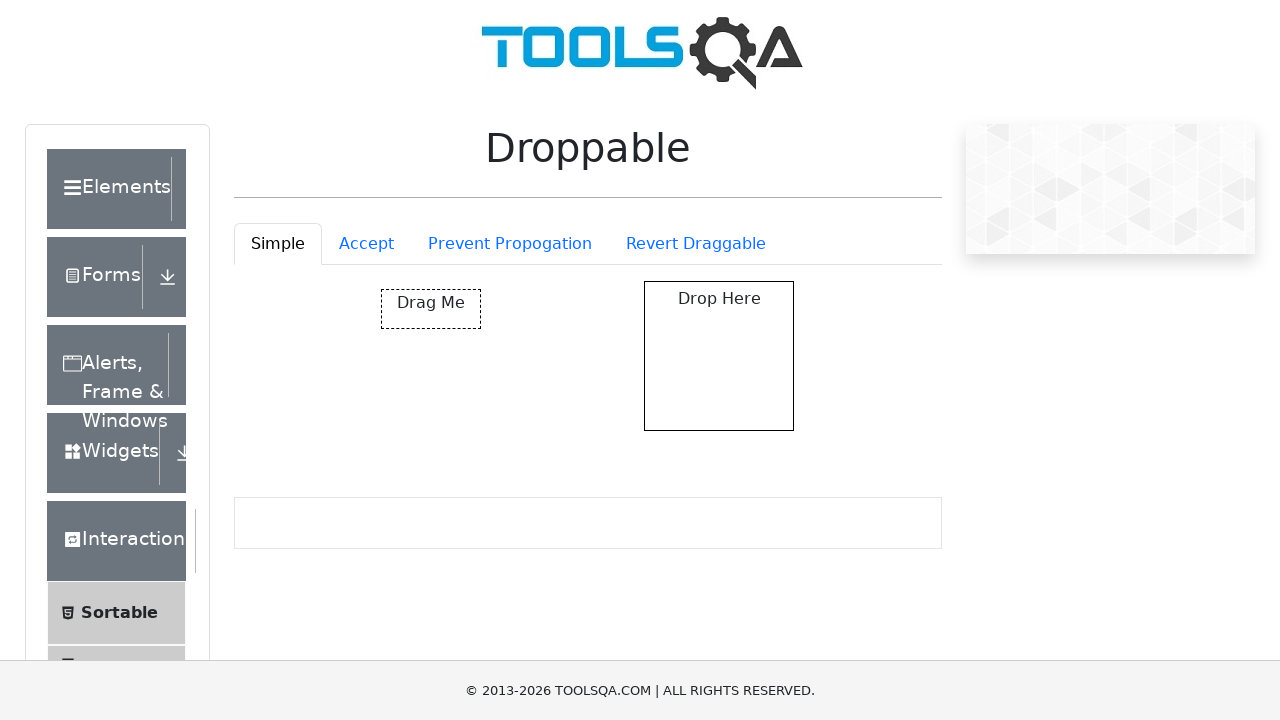

Dragged element from draggable zone and dropped it onto droppable zone at (719, 356)
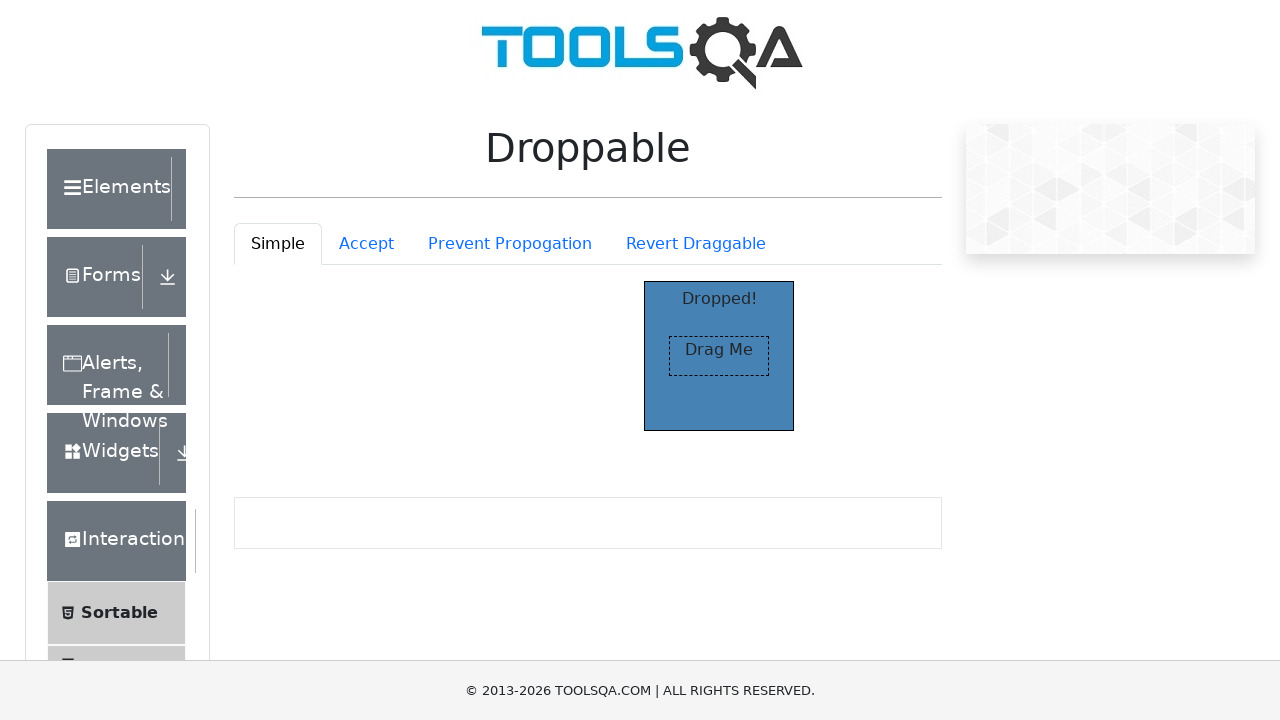

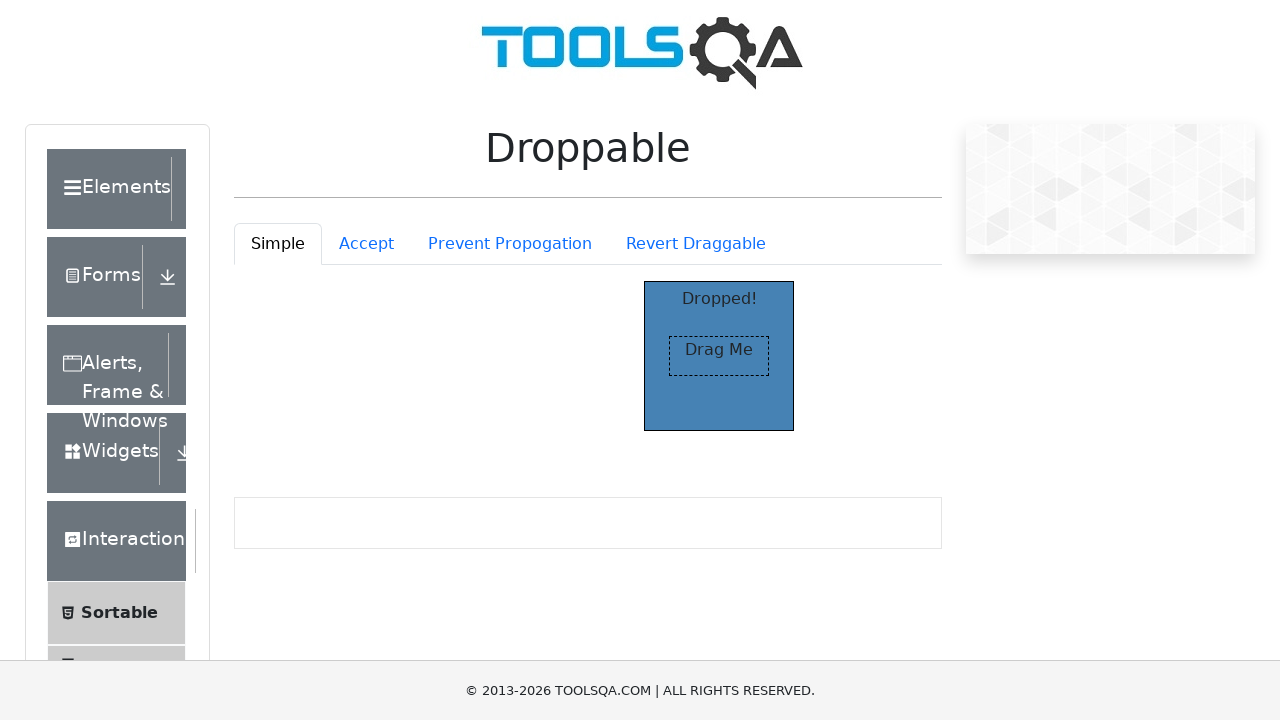